Tests dropdown menu navigation by hovering over the "SwitchTo" menu item and clicking on the "Alerts" submenu option using mouse actions.

Starting URL: http://demo.automationtesting.in/Register.html

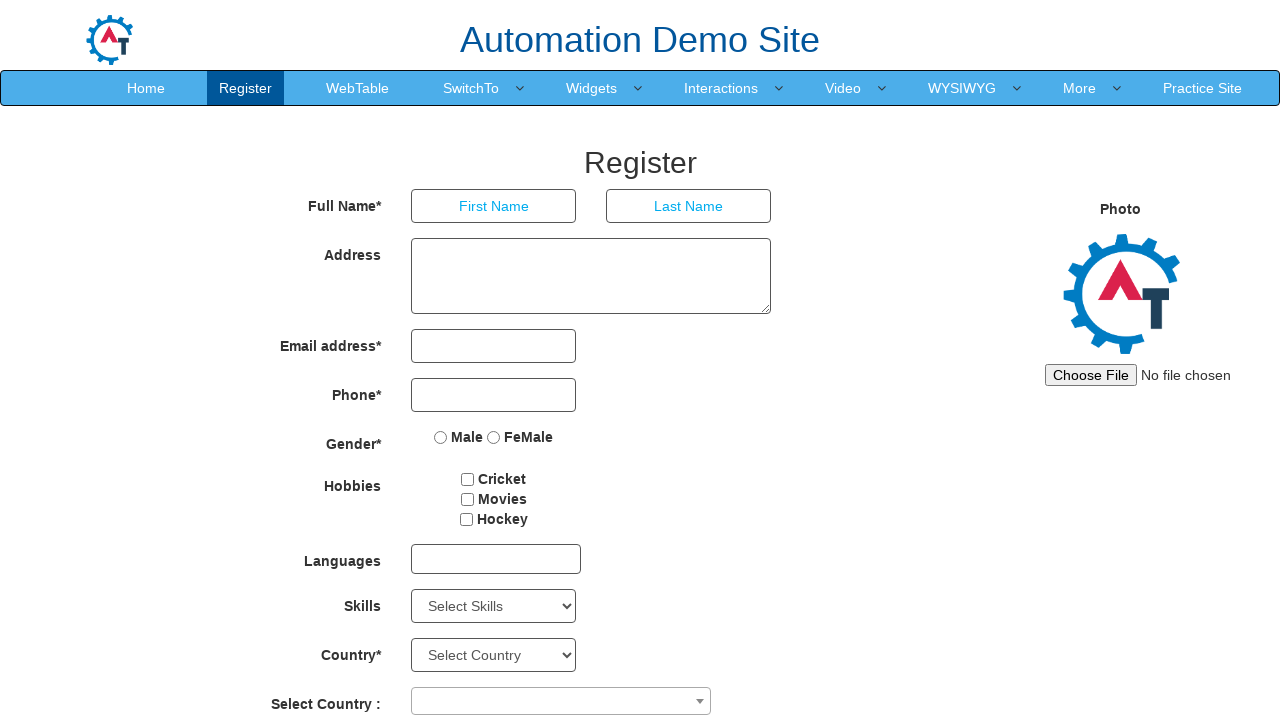

Hovered over 'SwitchTo' menu item to reveal dropdown at (471, 88) on xpath=//a[contains(text(),'SwitchTo')]
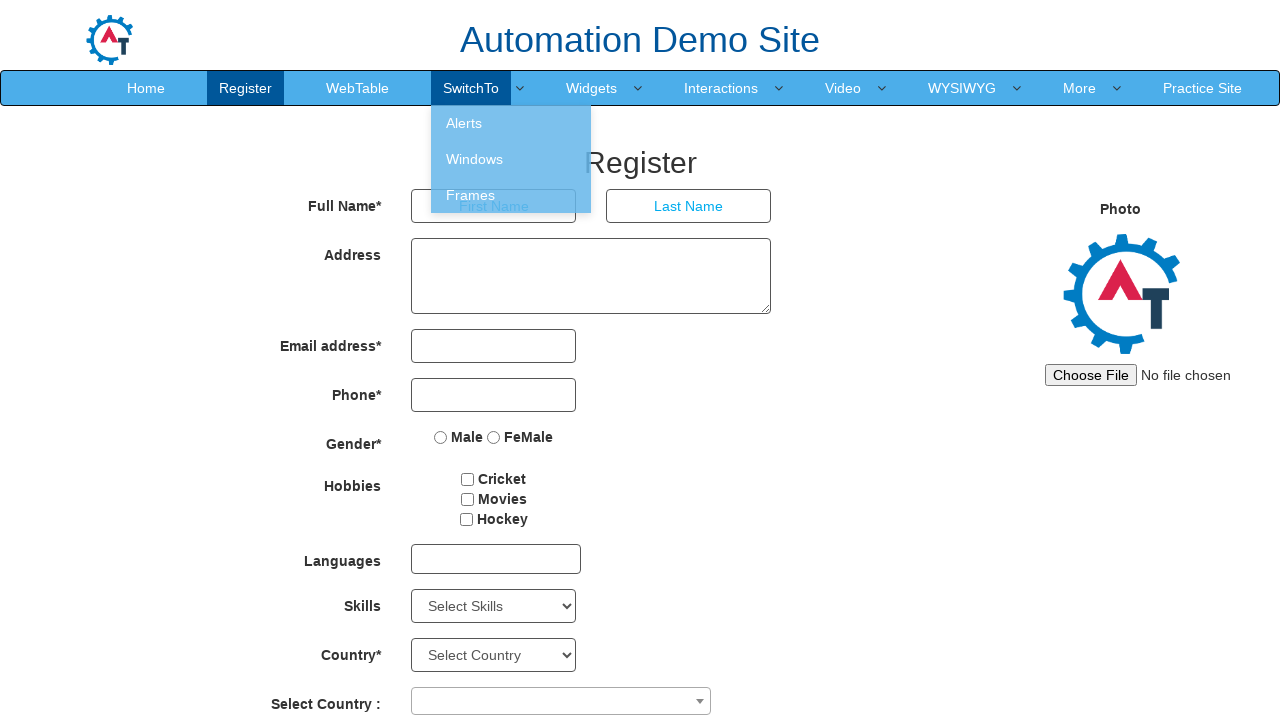

Clicked on 'Alerts' submenu option at (511, 123) on xpath=//a[contains(text(),'Alerts')]
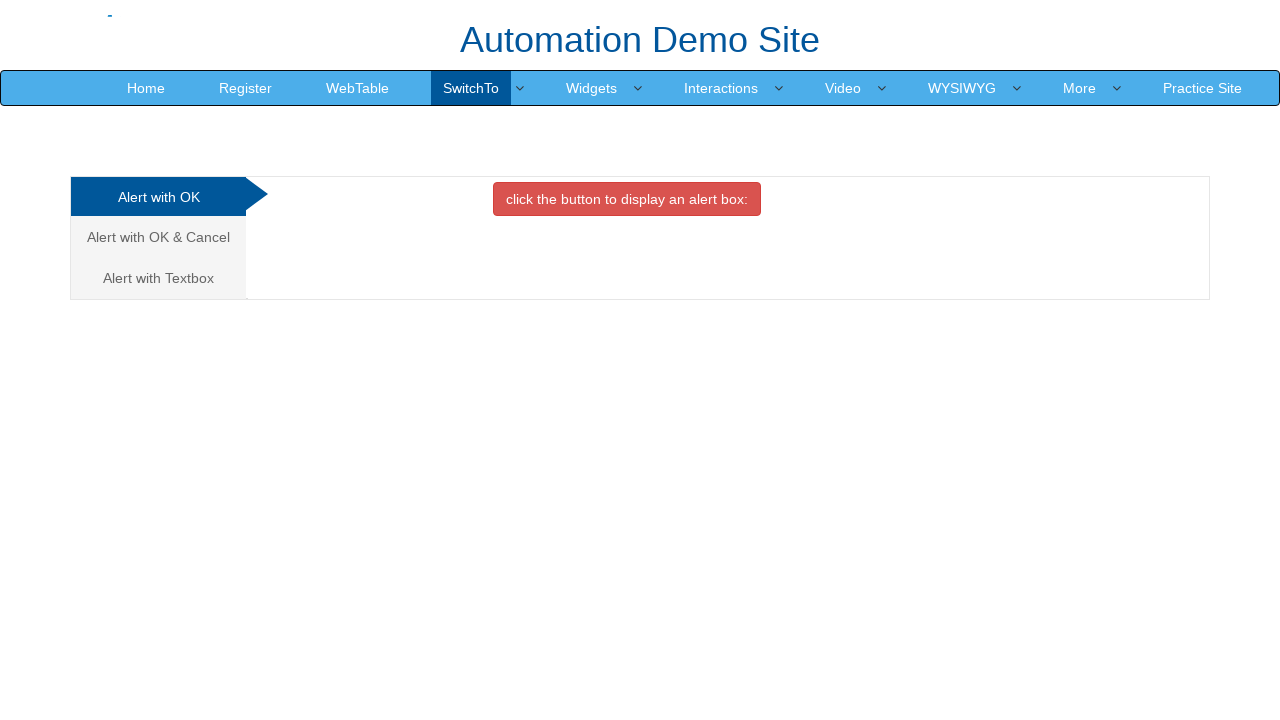

Navigation completed - page reached networkidle state
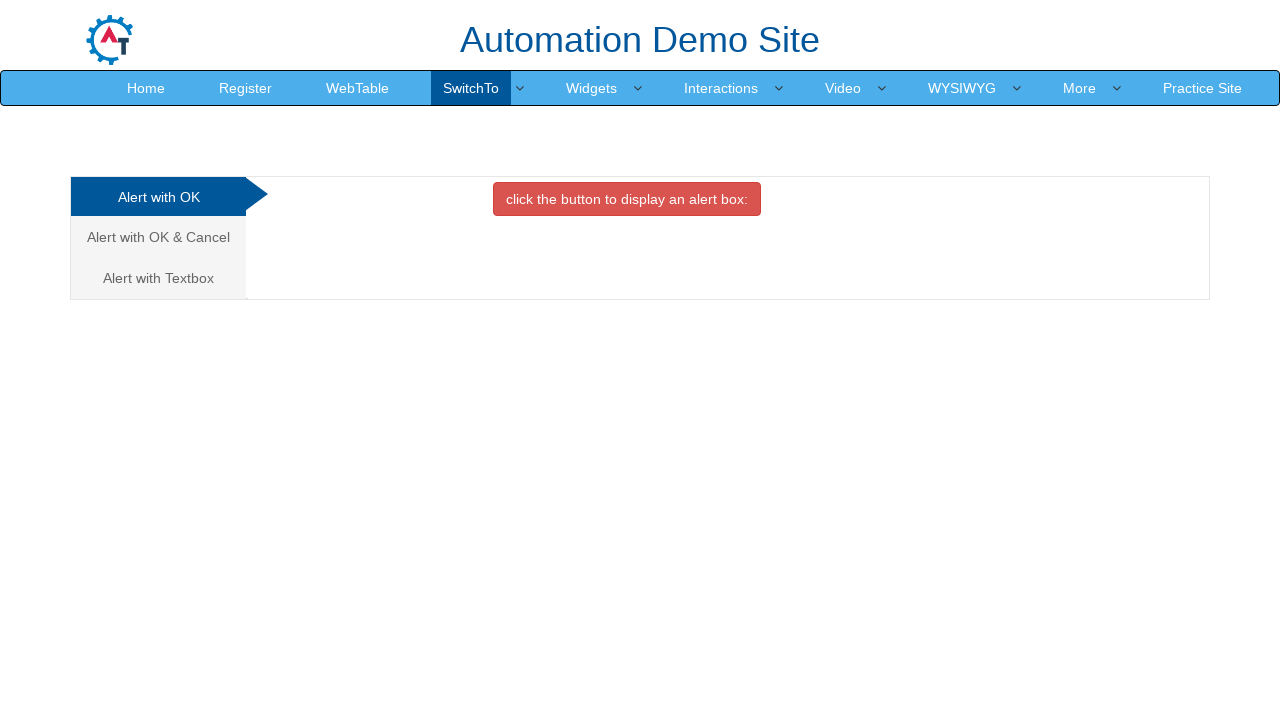

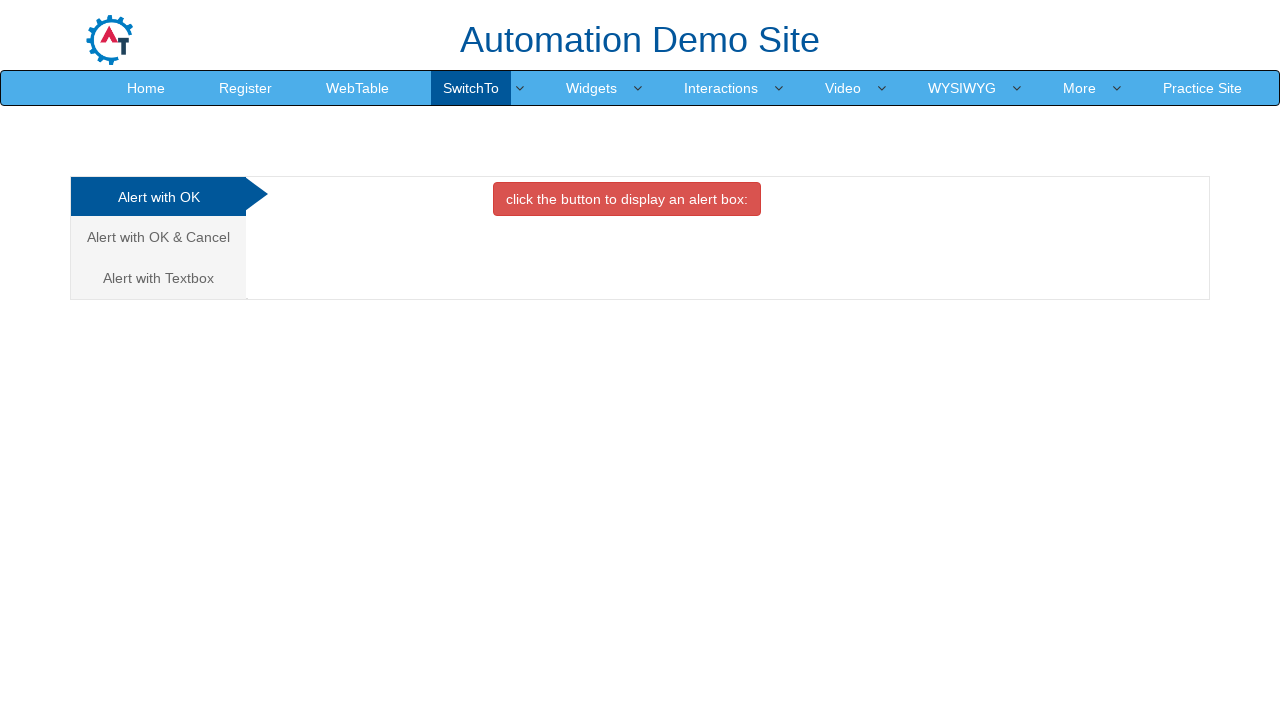